Tests dropdown selection by selecting Option 1 from the dropdown menu.

Starting URL: https://the-internet.herokuapp.com/dropdown

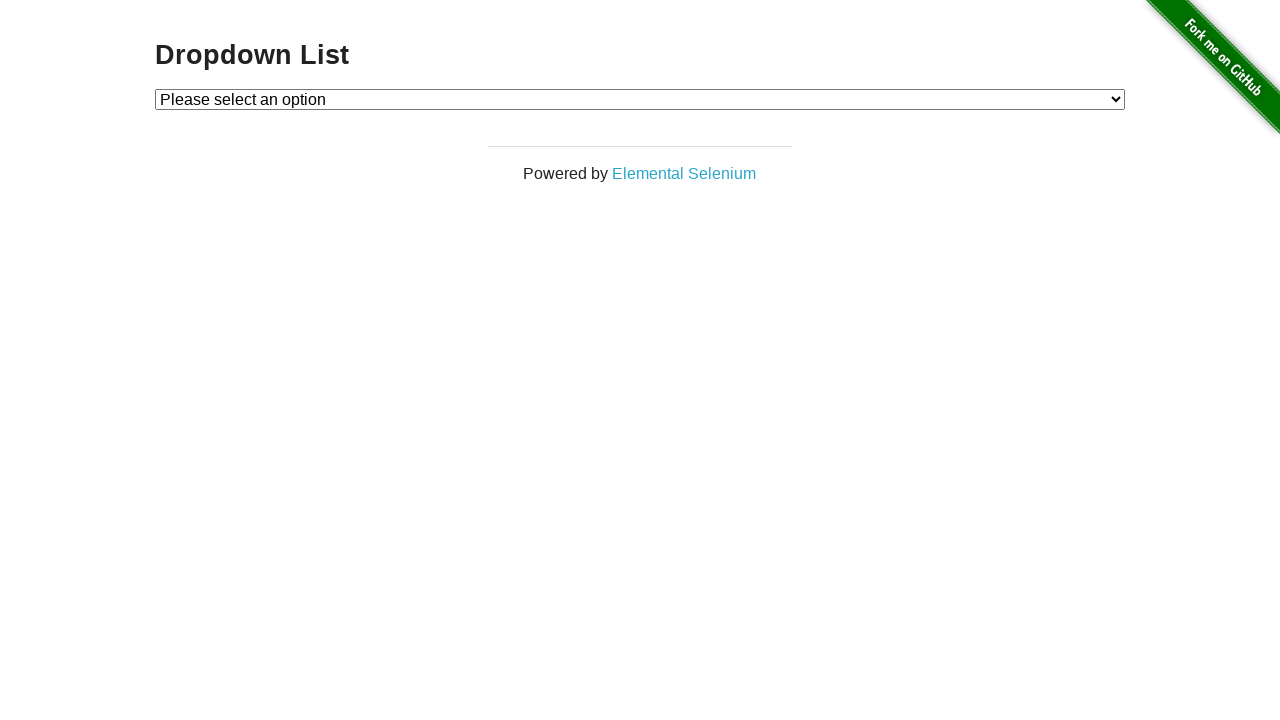

Navigated to dropdown menu page
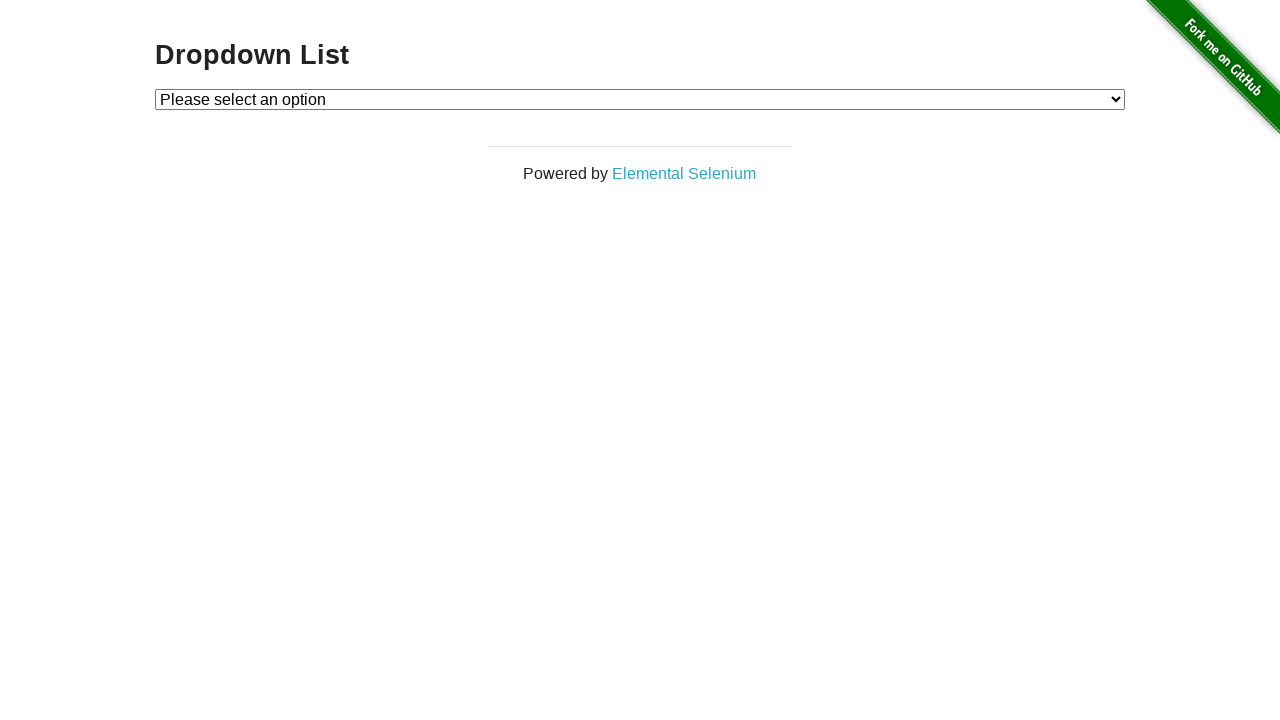

Selected Option 1 from the dropdown menu on #dropdown
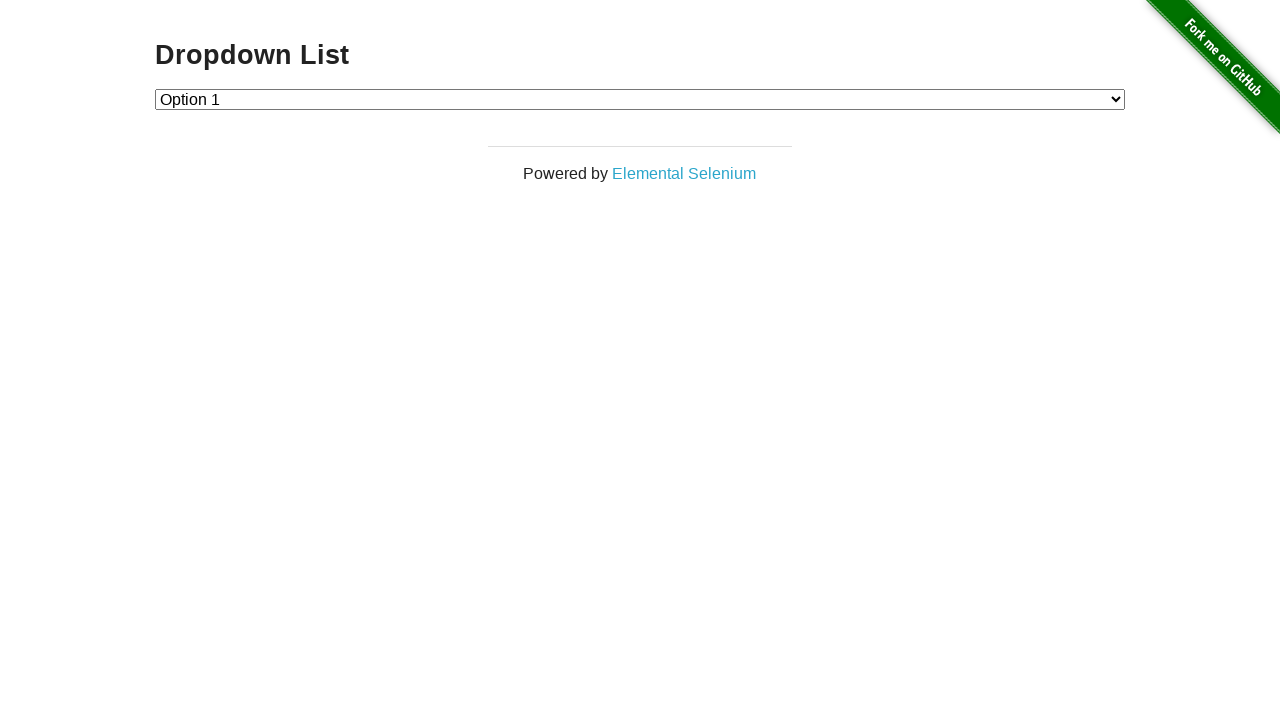

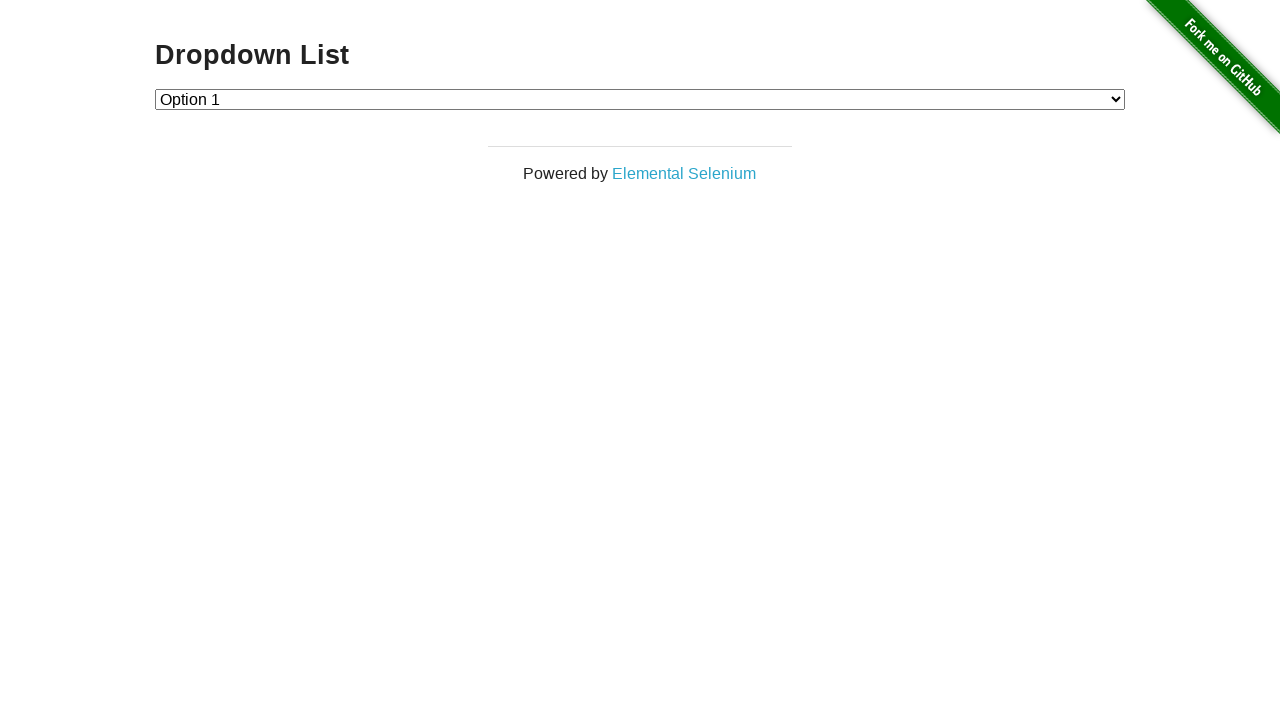